Navigates to a YouTube channel's videos page and scrolls down multiple times to trigger lazy loading of additional video thumbnails.

Starting URL: https://www.youtube.com/@AccLeiTo/videos

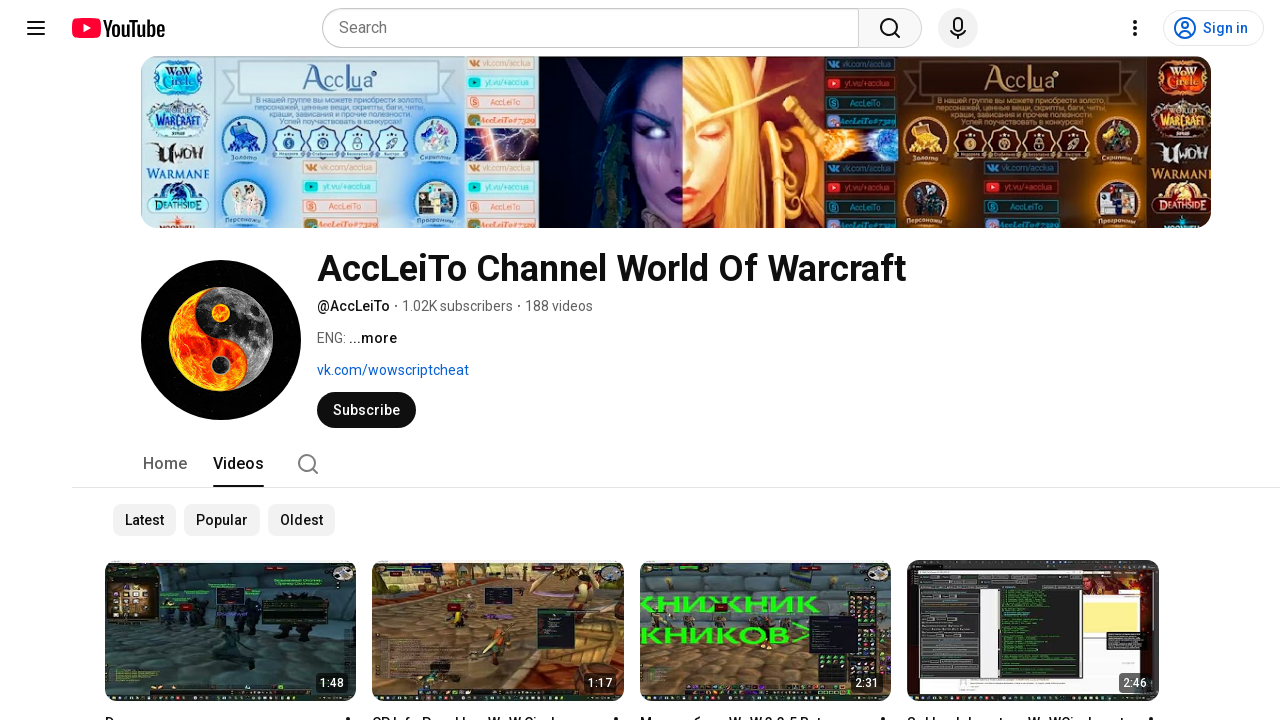

Waited for video titles to load on YouTube channel page
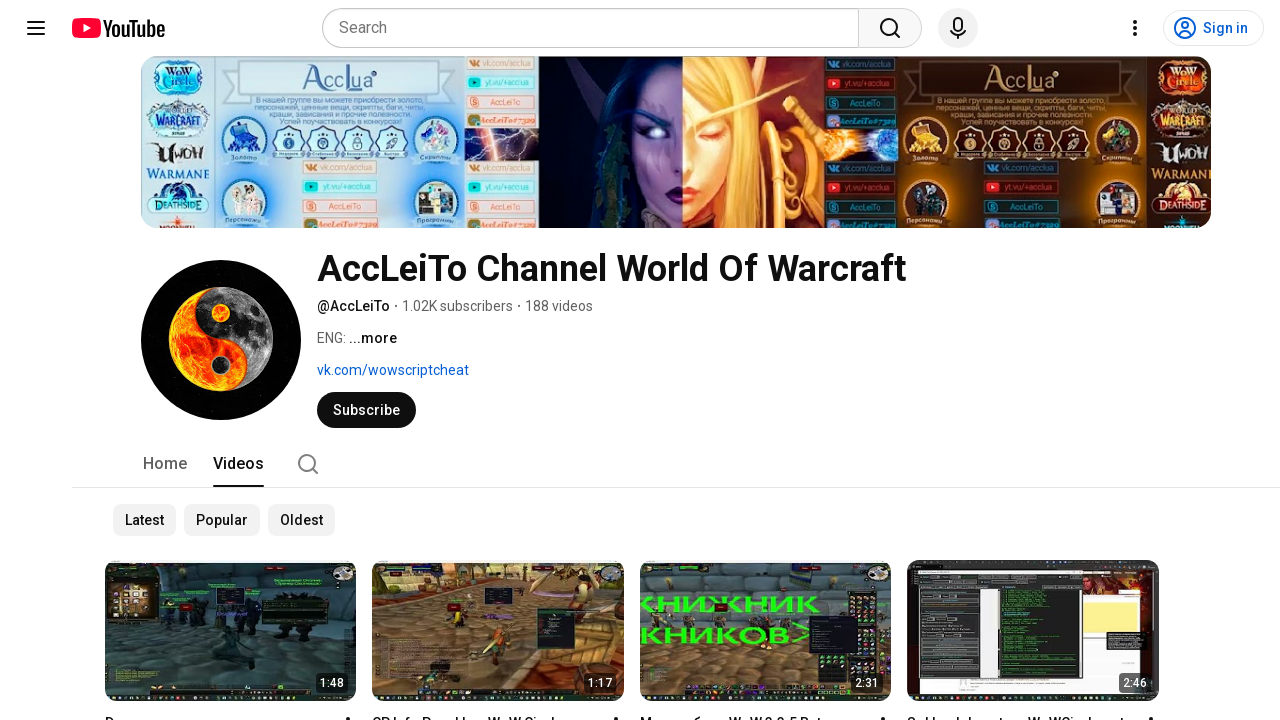

Pressed End key to scroll to bottom (scroll iteration 1/12)
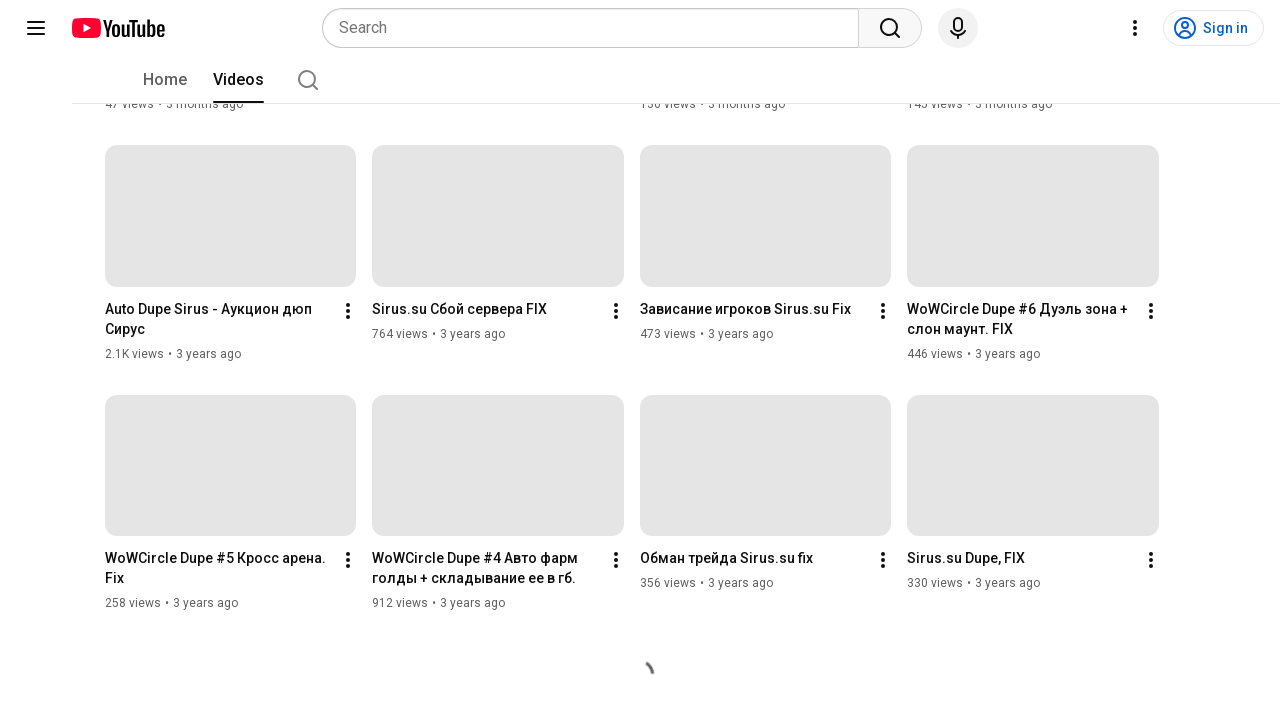

Waited 500ms for lazy-loaded videos to render (iteration 1/12)
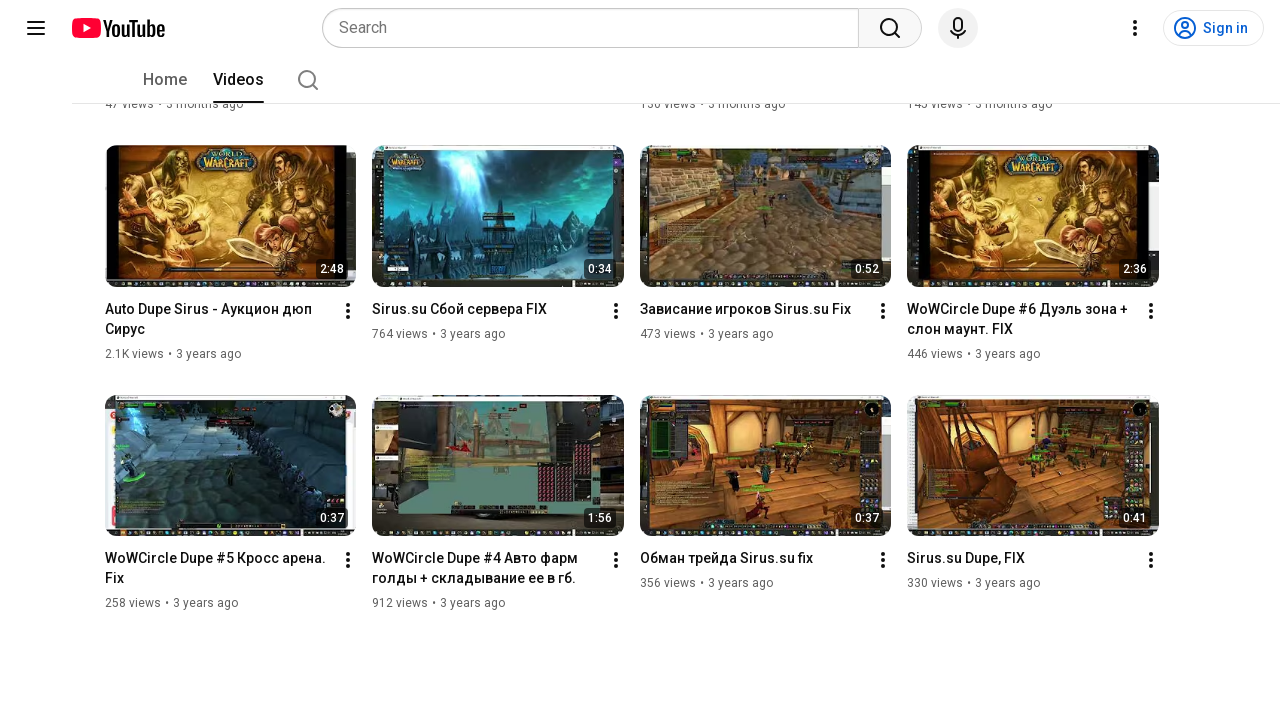

Pressed End key to scroll to bottom (scroll iteration 2/12)
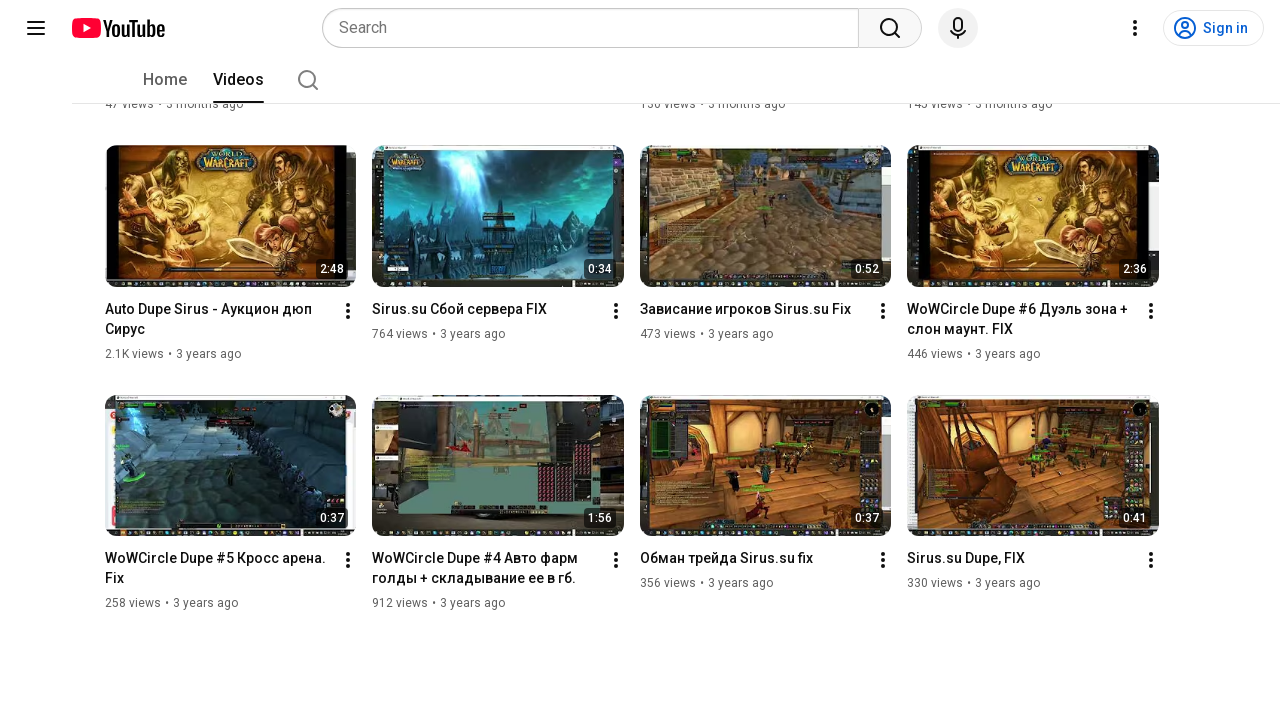

Waited 500ms for lazy-loaded videos to render (iteration 2/12)
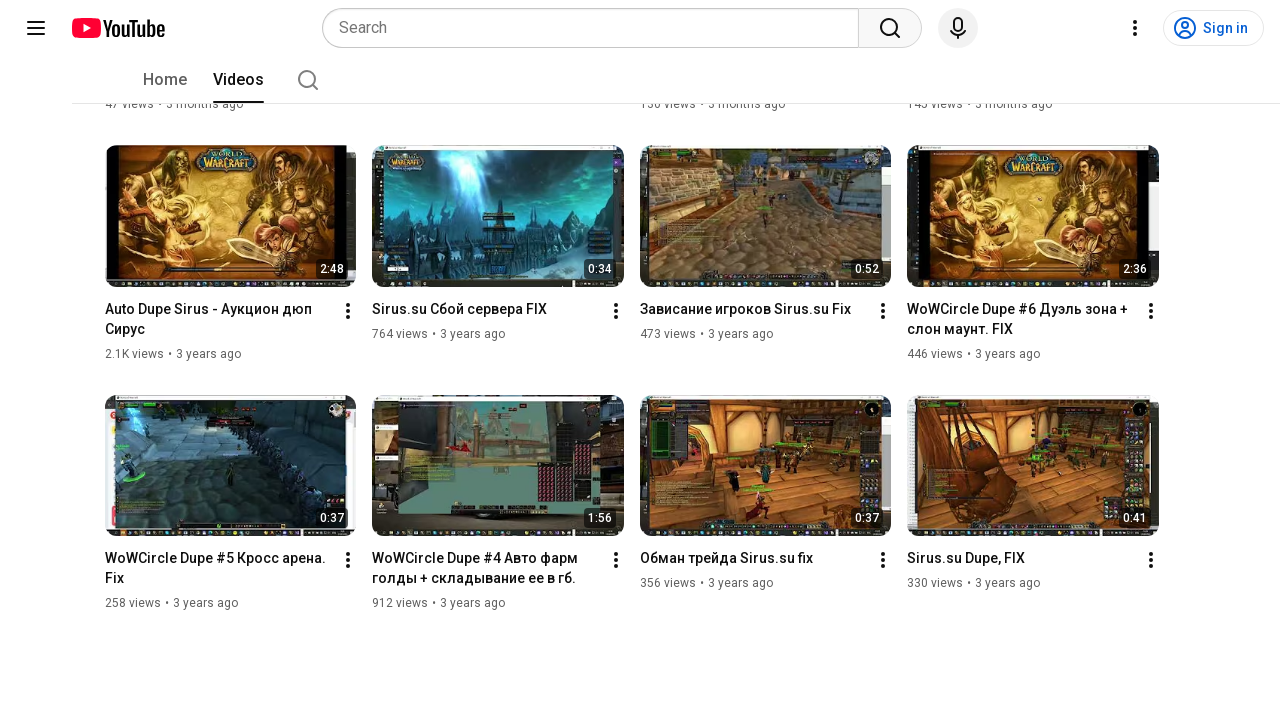

Pressed End key to scroll to bottom (scroll iteration 3/12)
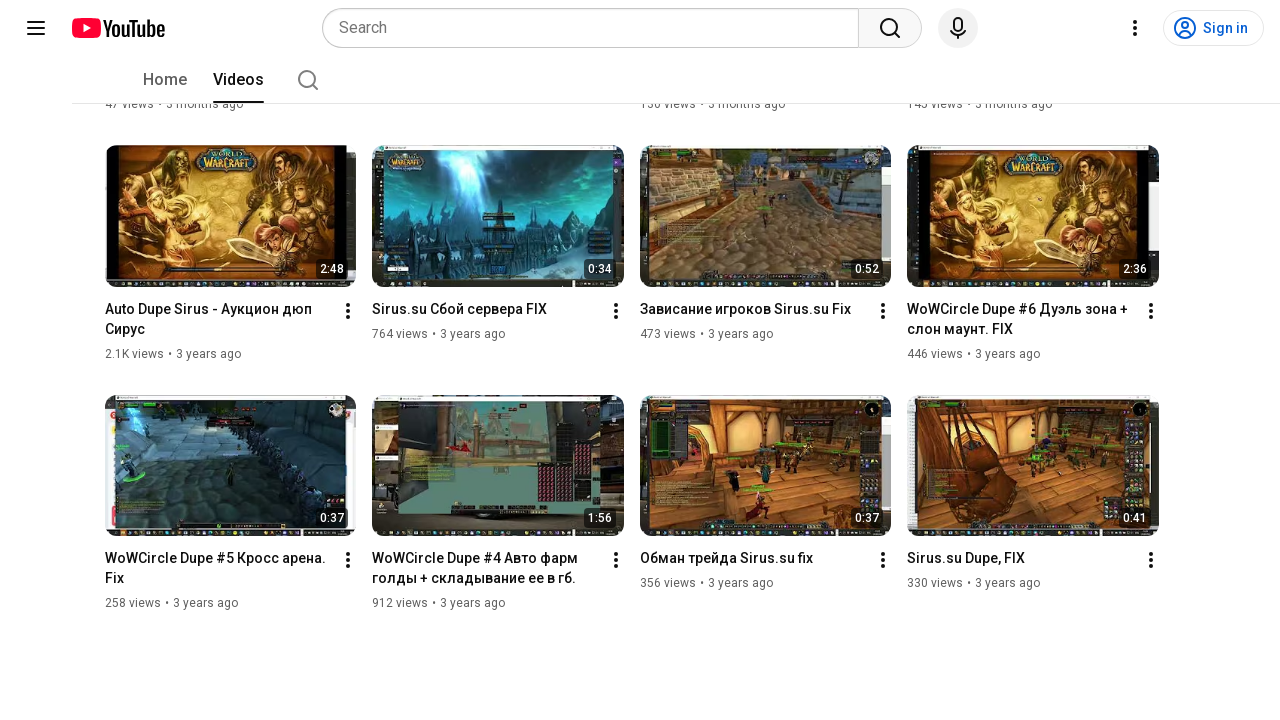

Waited 500ms for lazy-loaded videos to render (iteration 3/12)
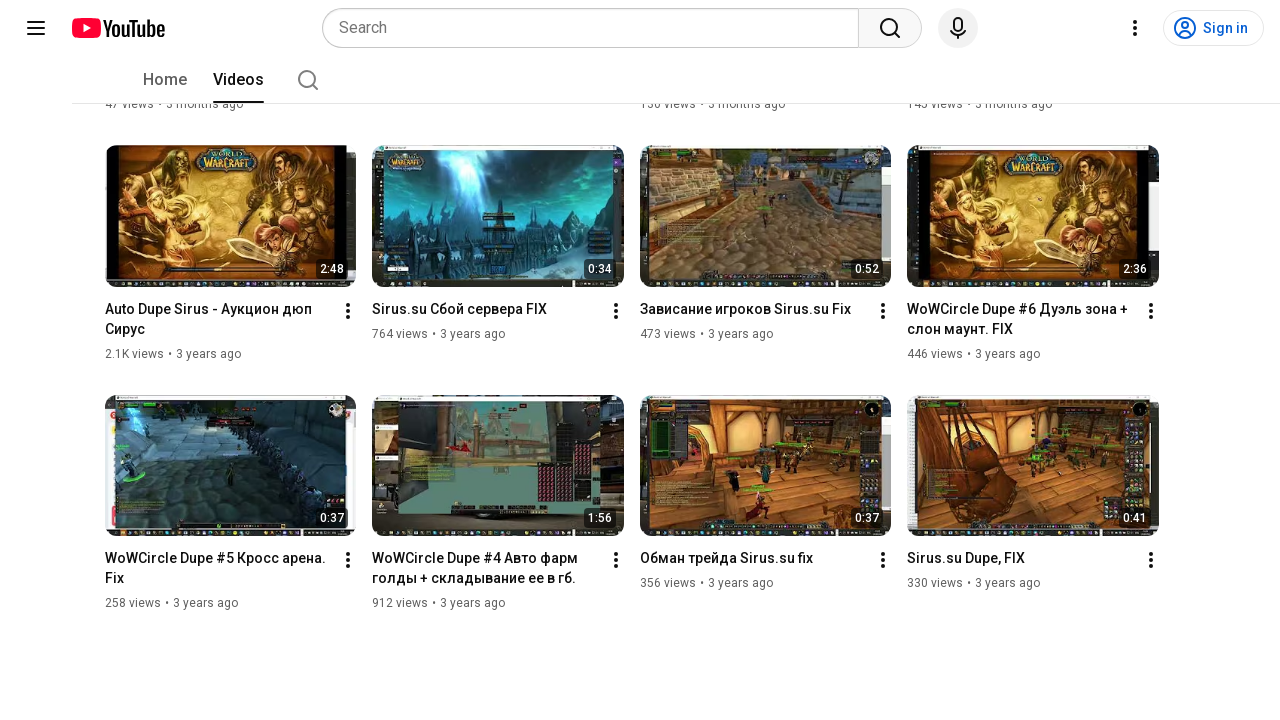

Pressed End key to scroll to bottom (scroll iteration 4/12)
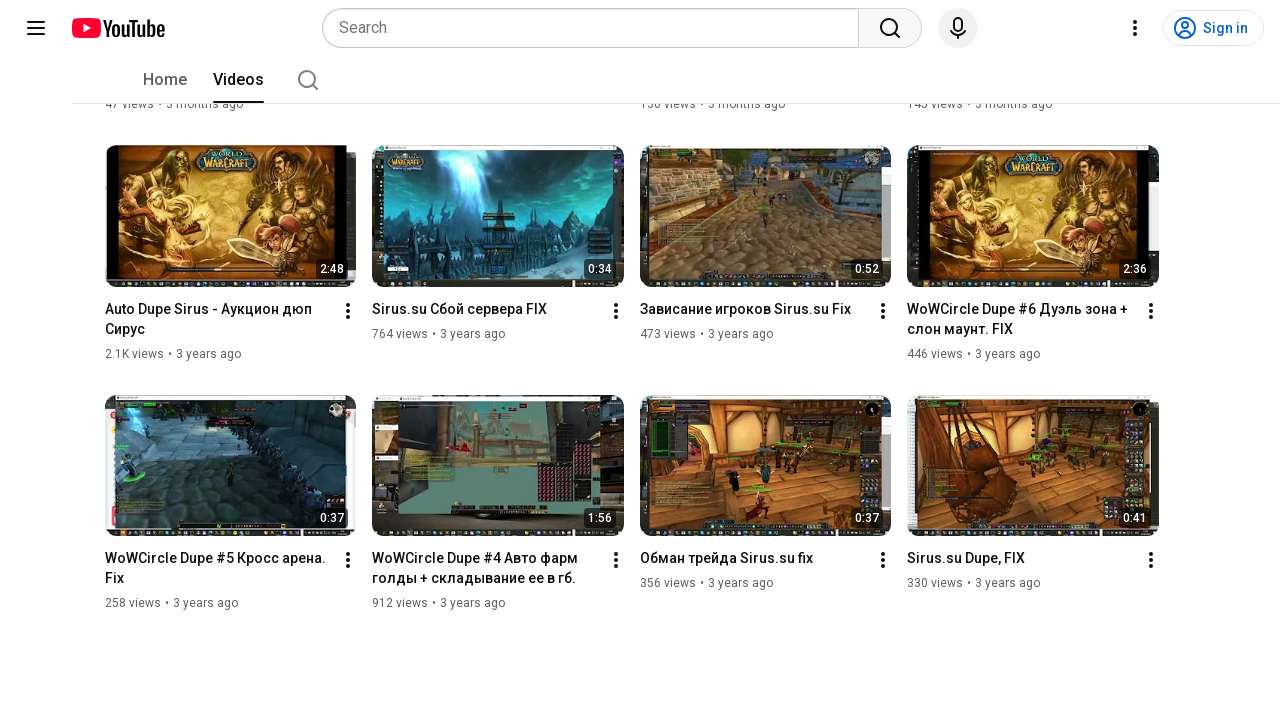

Waited 500ms for lazy-loaded videos to render (iteration 4/12)
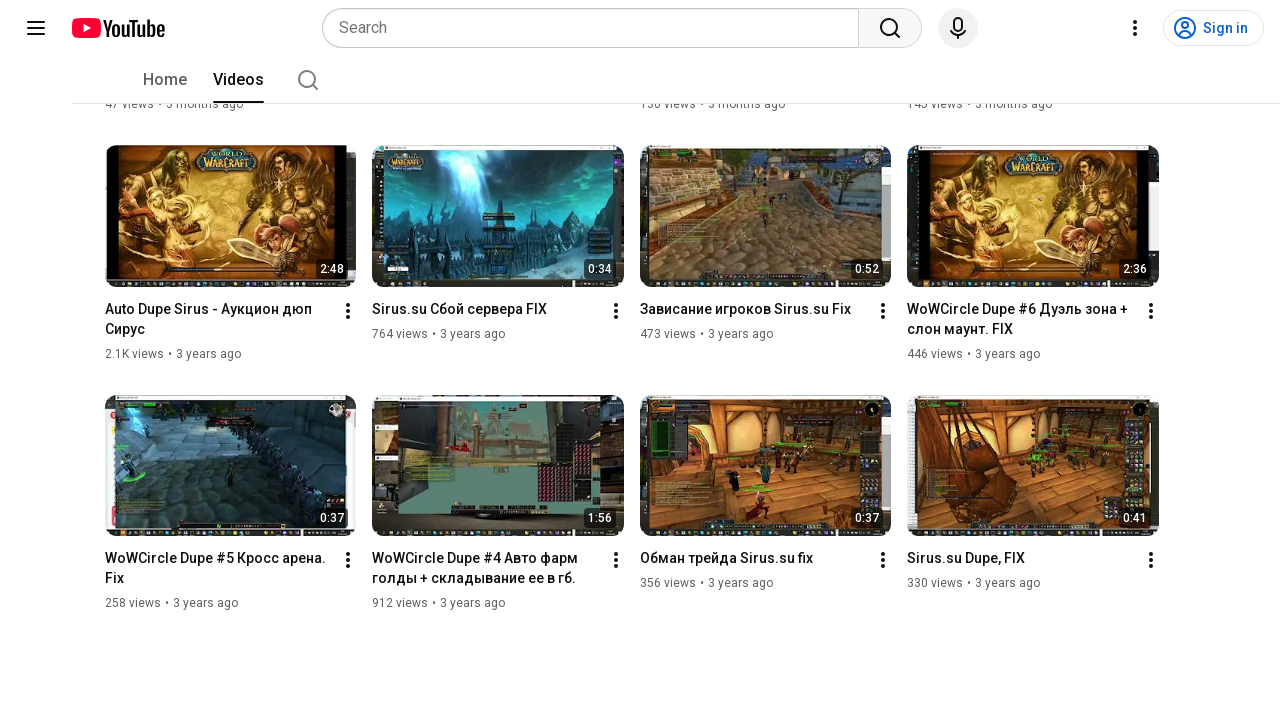

Pressed End key to scroll to bottom (scroll iteration 5/12)
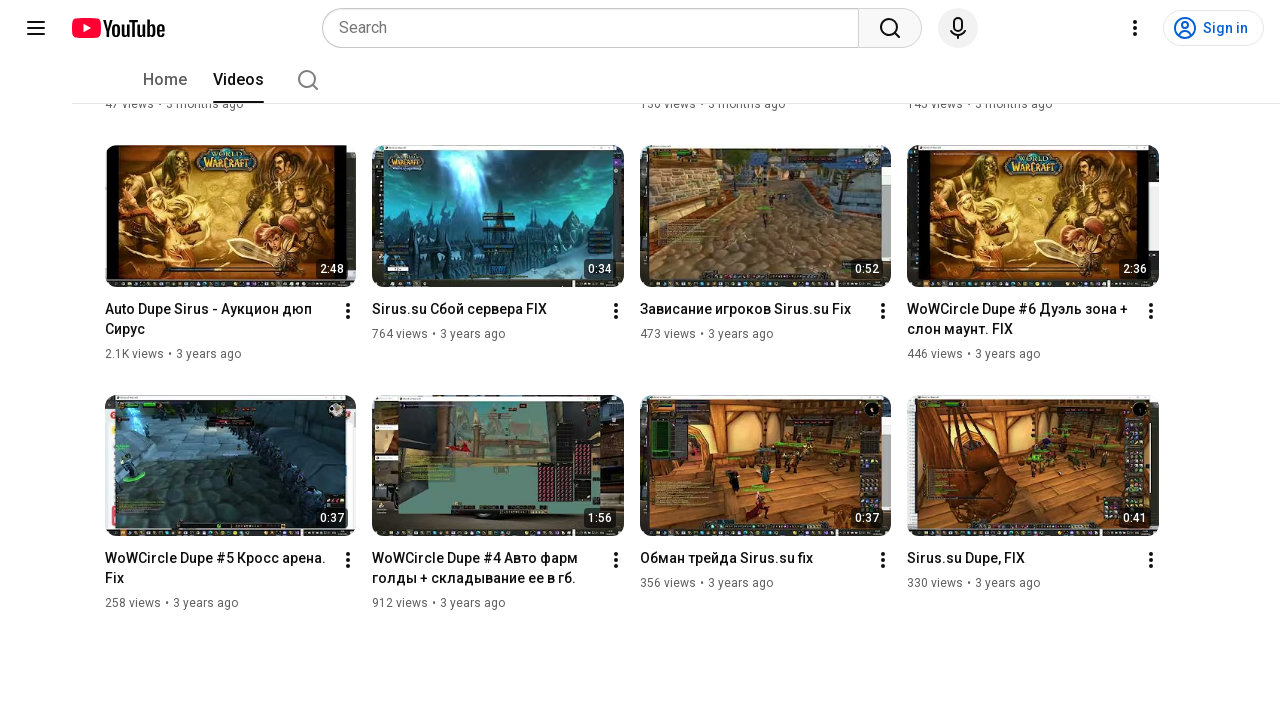

Waited 500ms for lazy-loaded videos to render (iteration 5/12)
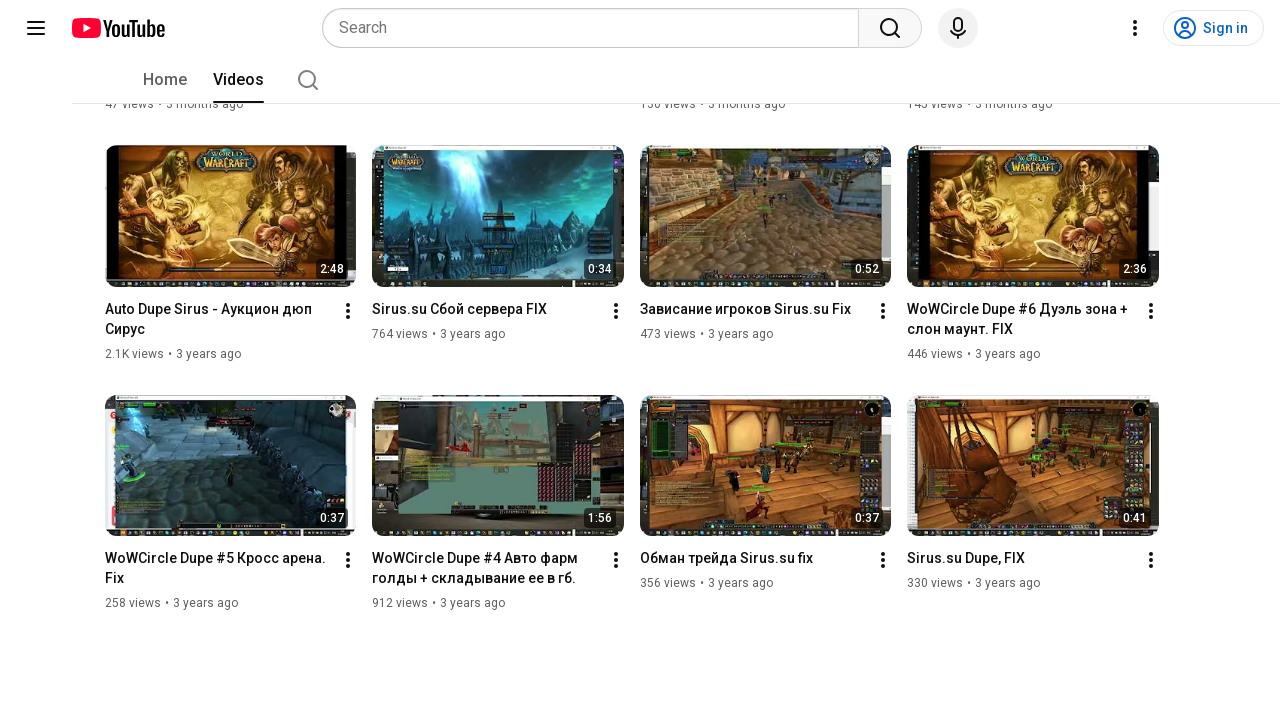

Pressed End key to scroll to bottom (scroll iteration 6/12)
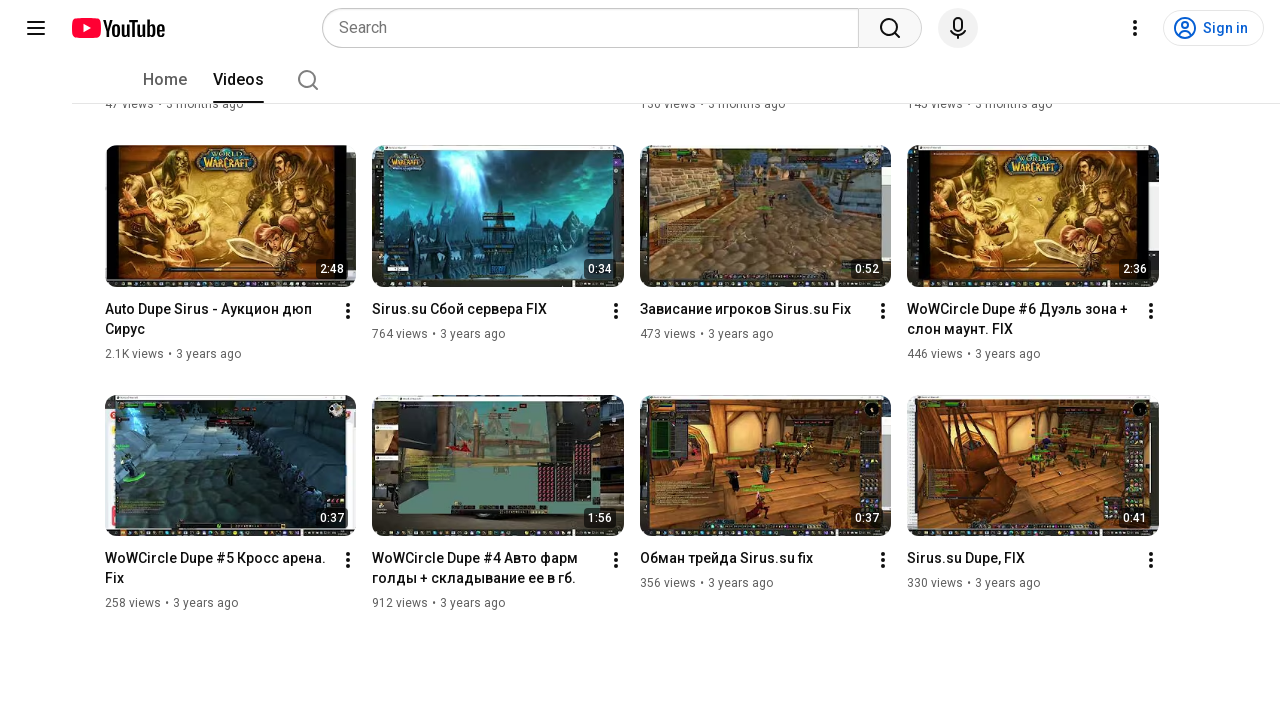

Waited 500ms for lazy-loaded videos to render (iteration 6/12)
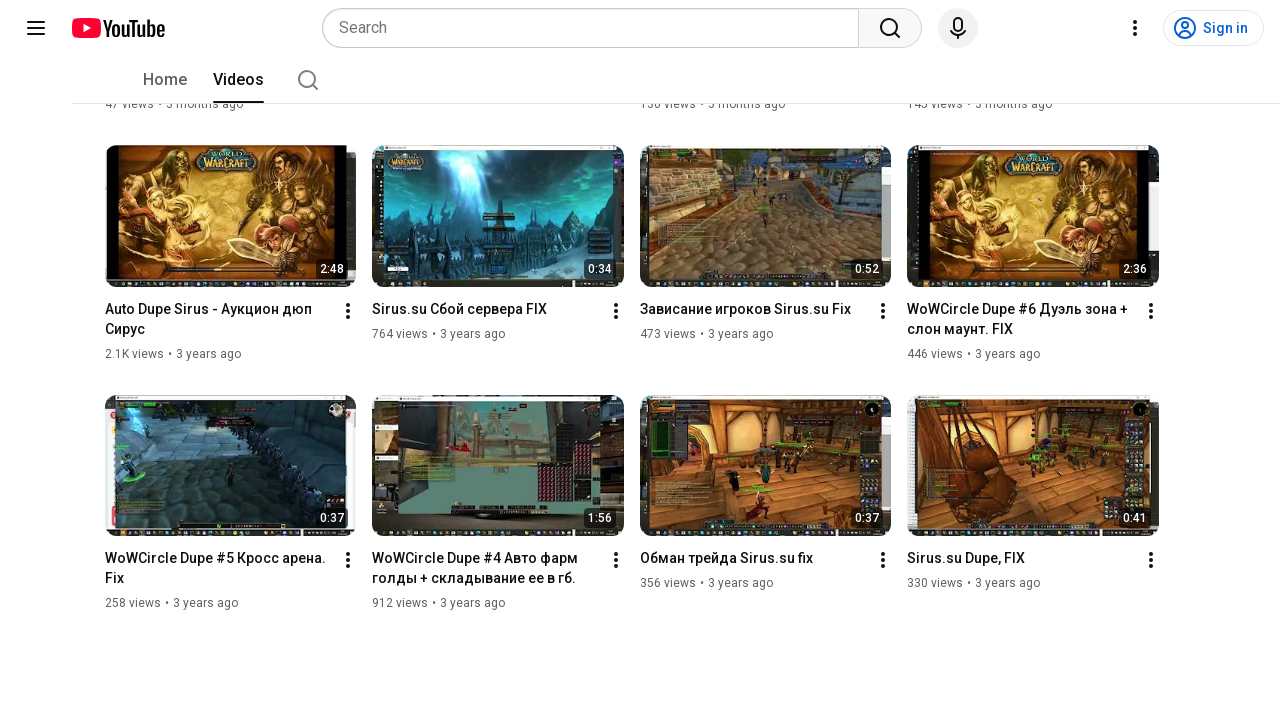

Pressed End key to scroll to bottom (scroll iteration 7/12)
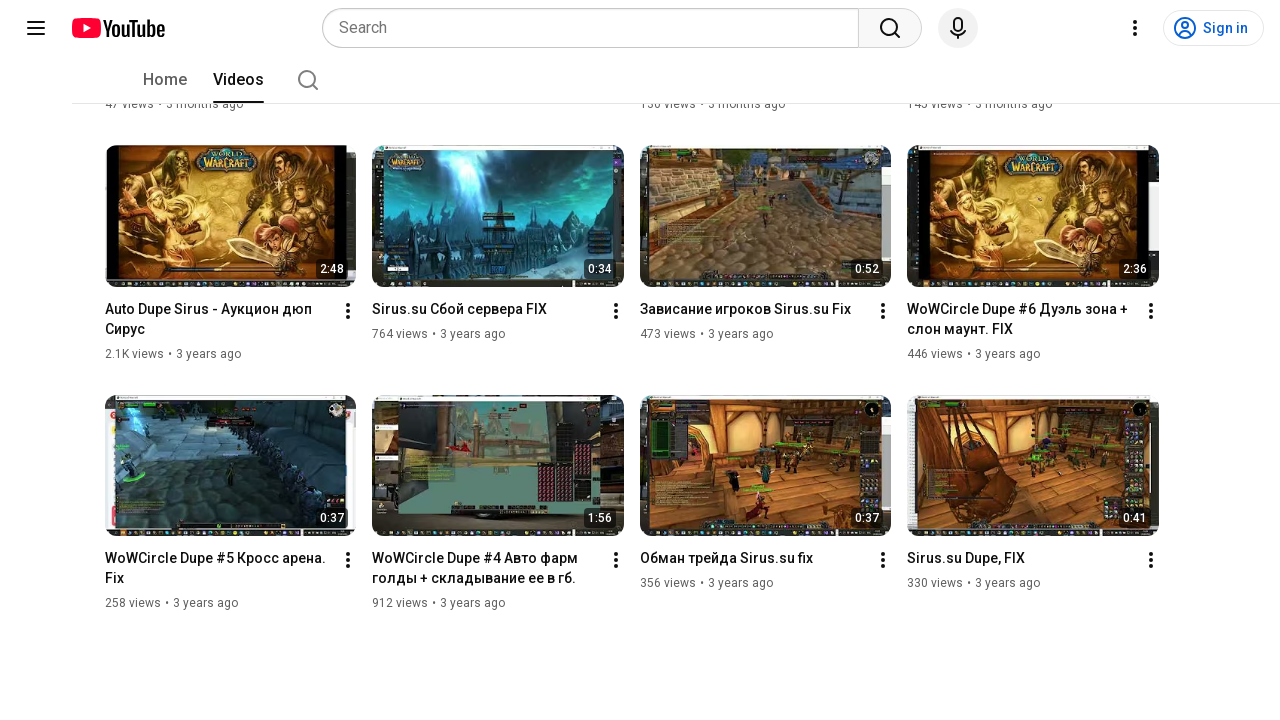

Waited 500ms for lazy-loaded videos to render (iteration 7/12)
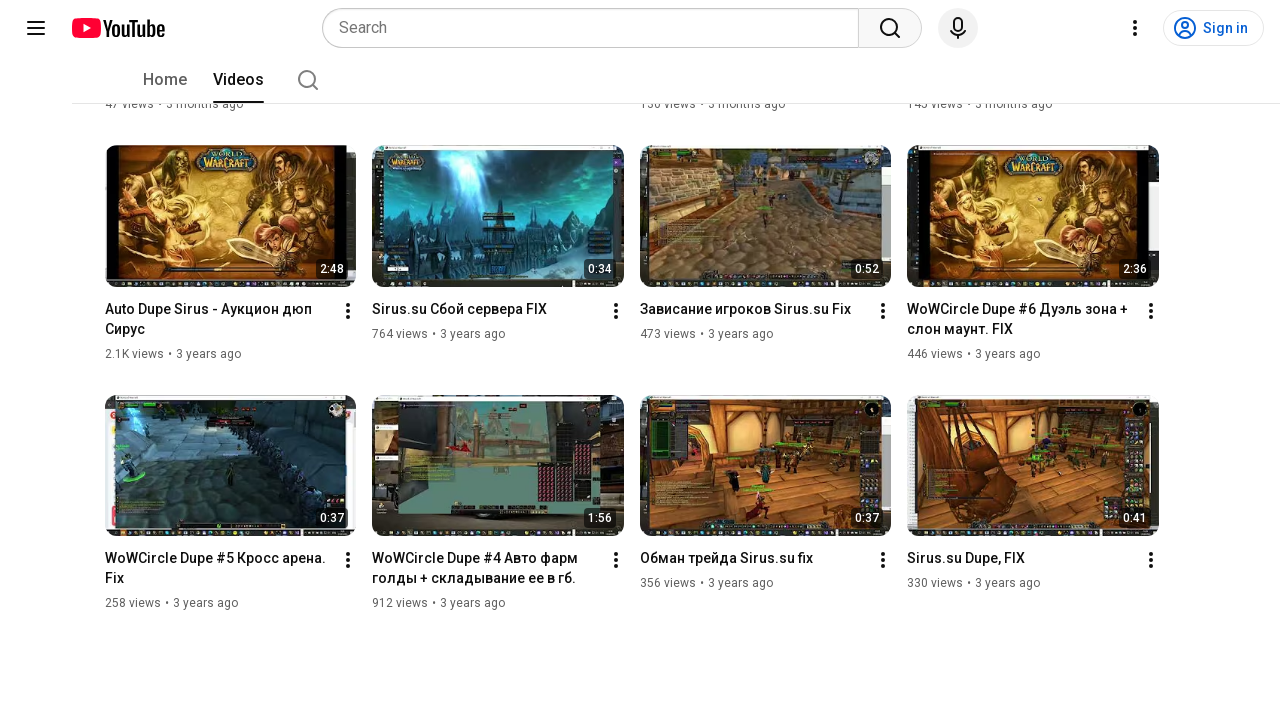

Pressed End key to scroll to bottom (scroll iteration 8/12)
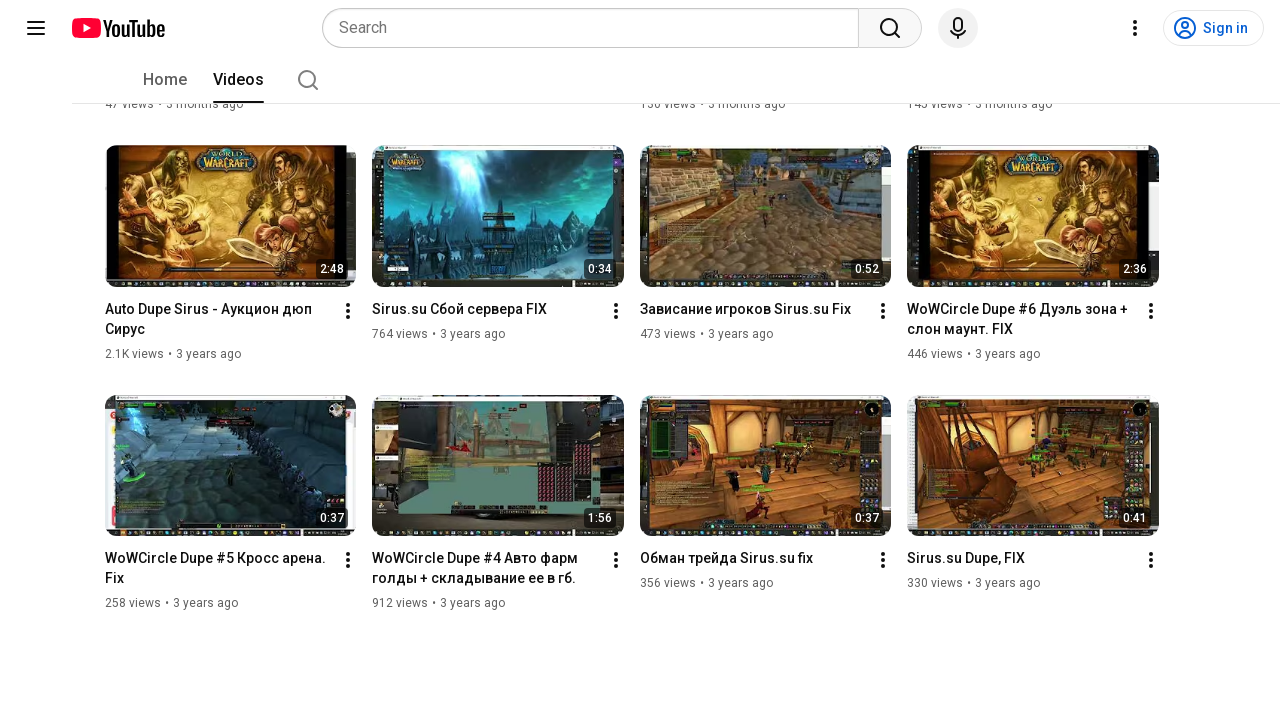

Waited 500ms for lazy-loaded videos to render (iteration 8/12)
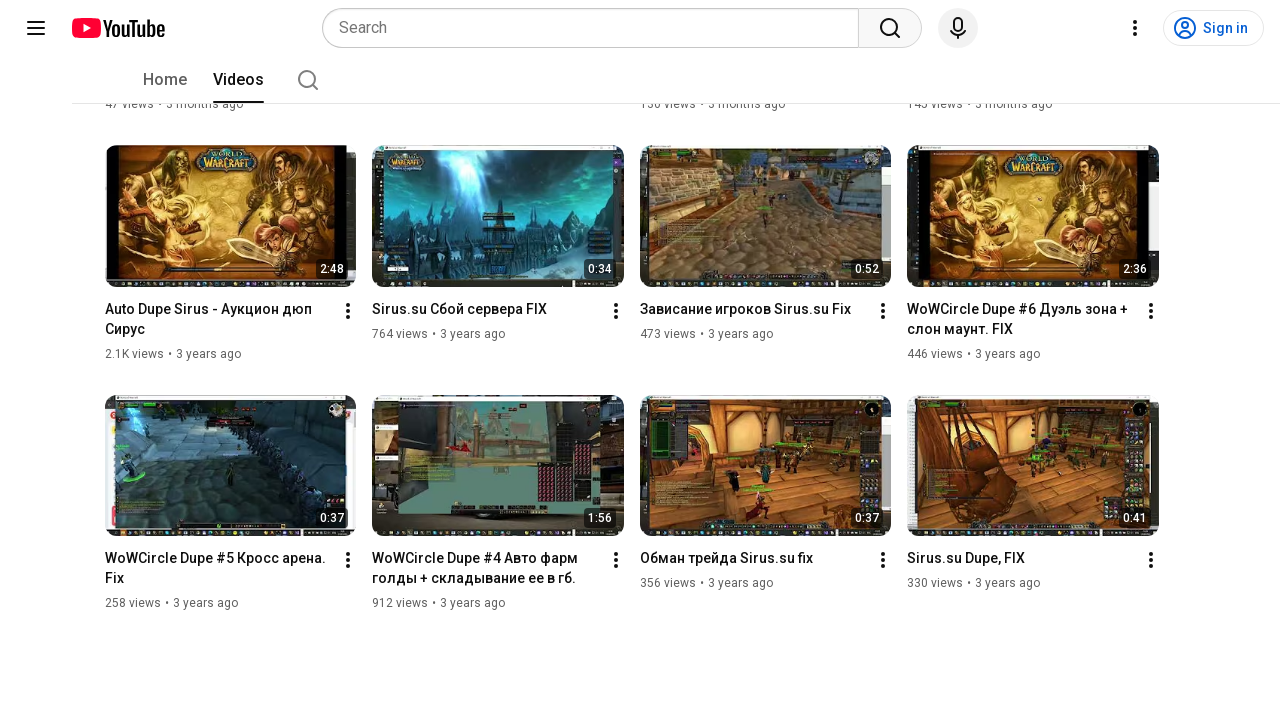

Pressed End key to scroll to bottom (scroll iteration 9/12)
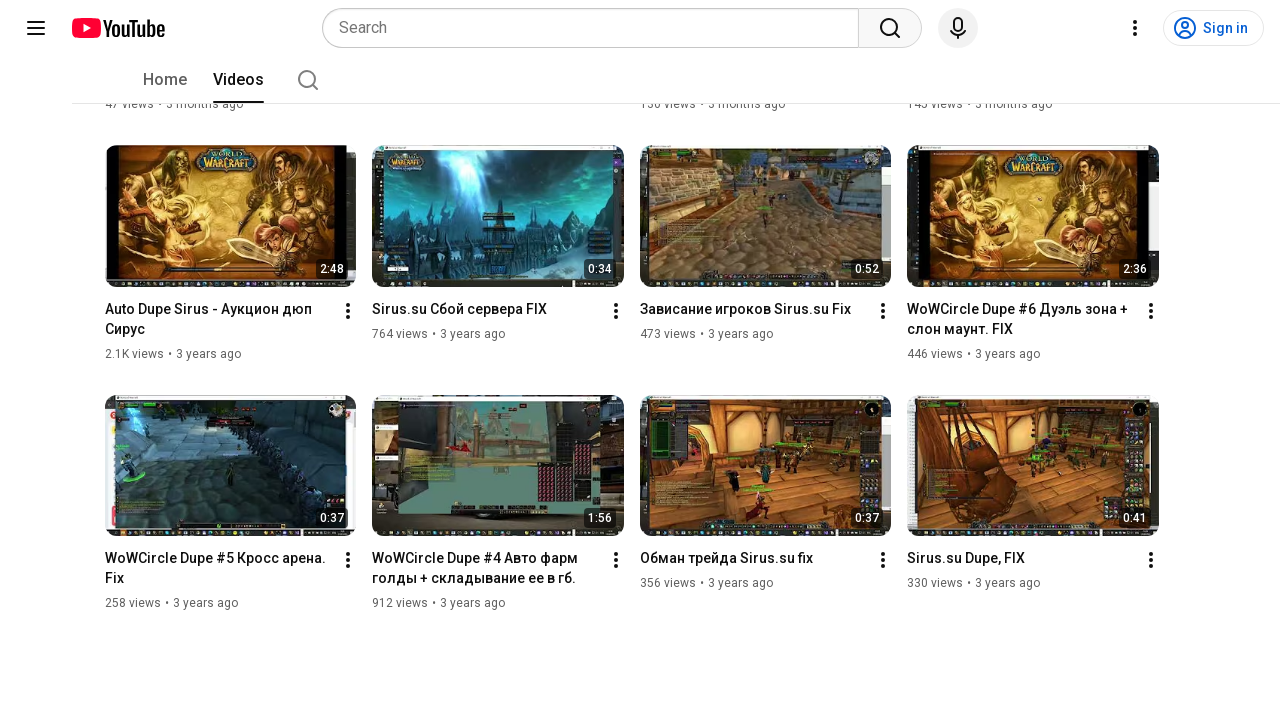

Waited 500ms for lazy-loaded videos to render (iteration 9/12)
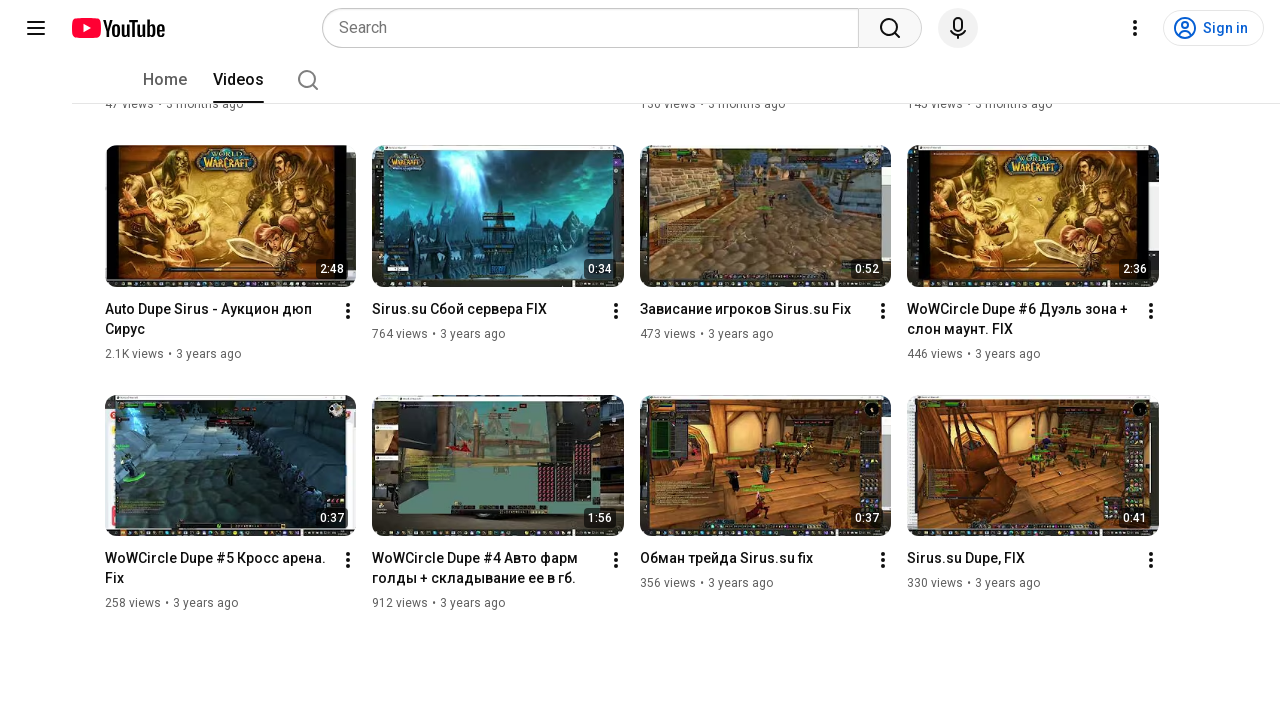

Pressed End key to scroll to bottom (scroll iteration 10/12)
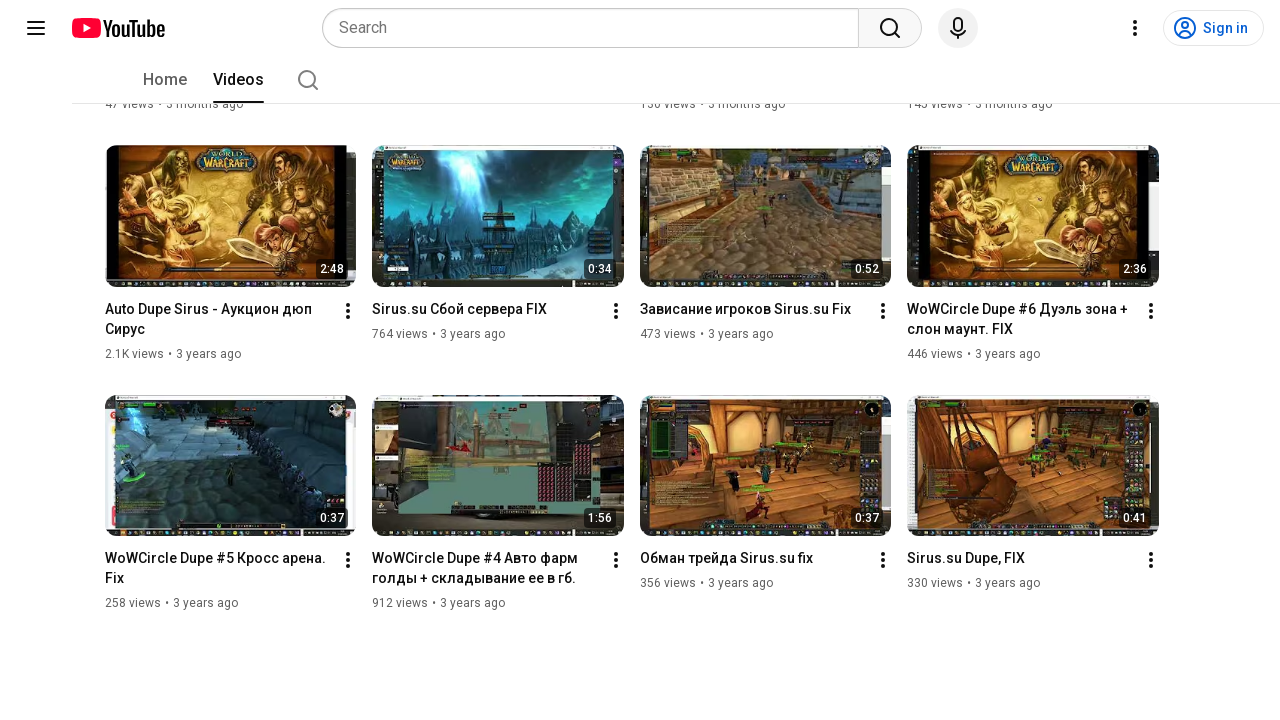

Waited 500ms for lazy-loaded videos to render (iteration 10/12)
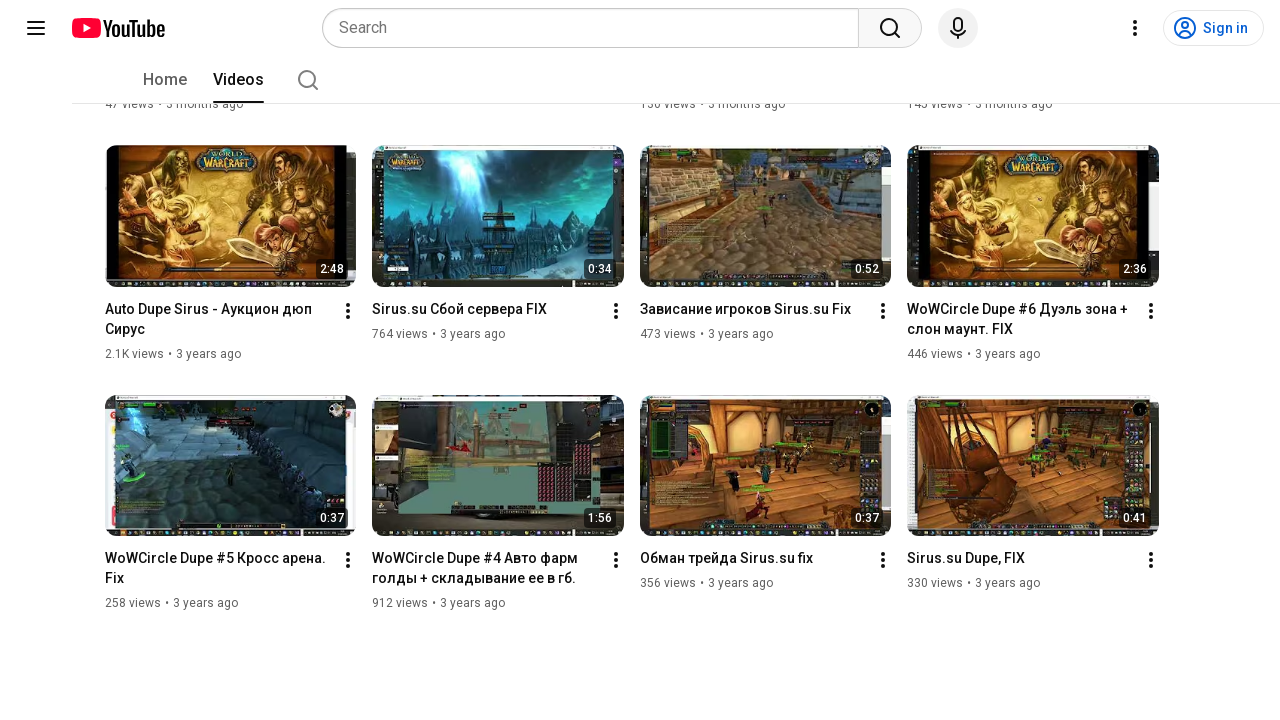

Pressed End key to scroll to bottom (scroll iteration 11/12)
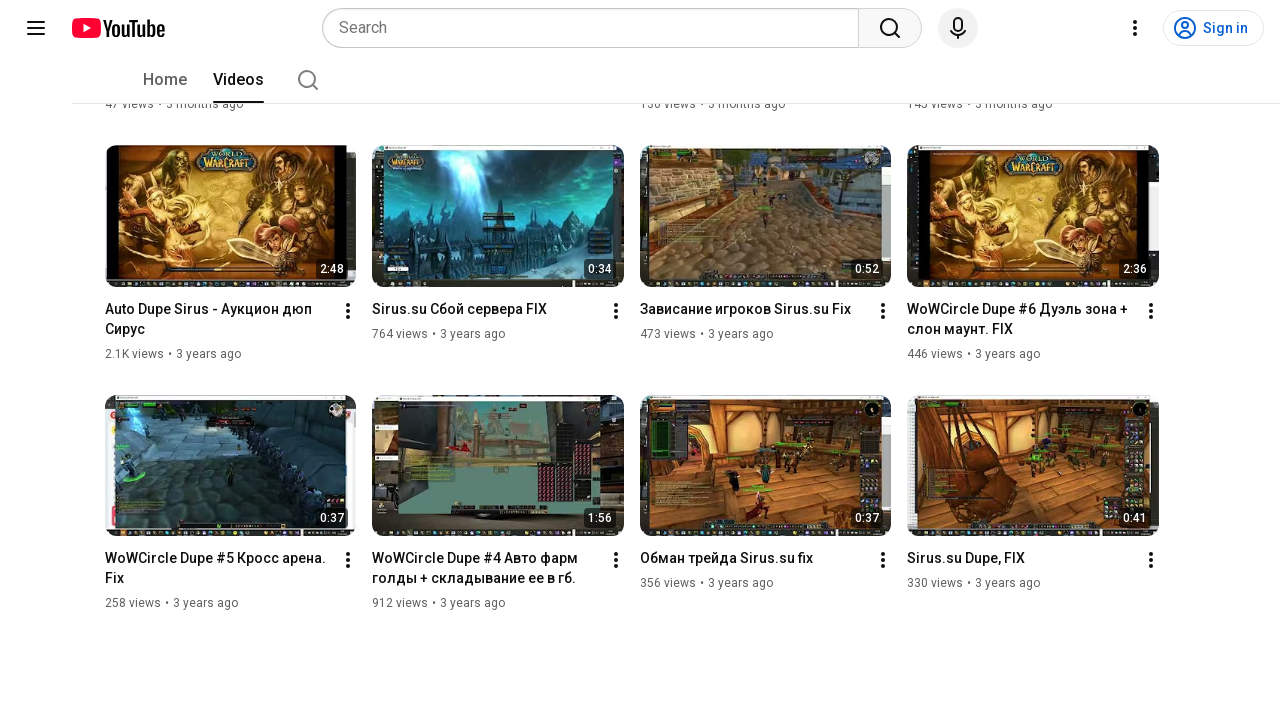

Waited 500ms for lazy-loaded videos to render (iteration 11/12)
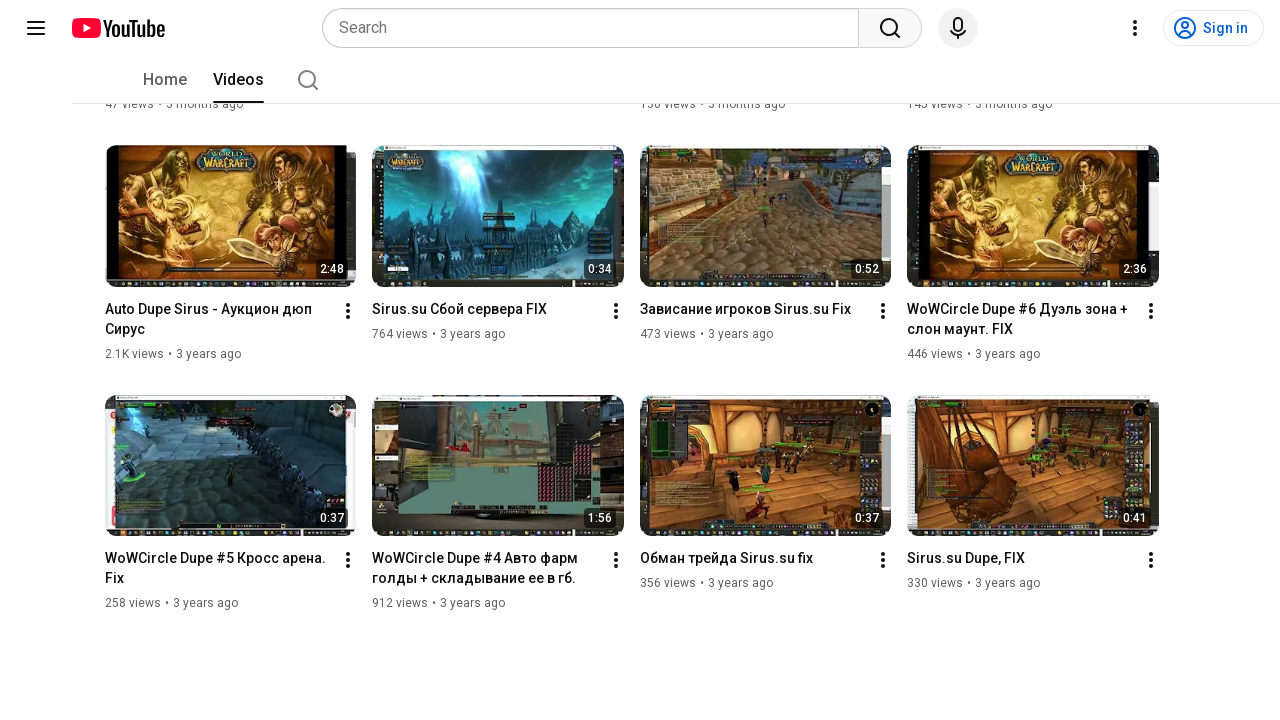

Pressed End key to scroll to bottom (scroll iteration 12/12)
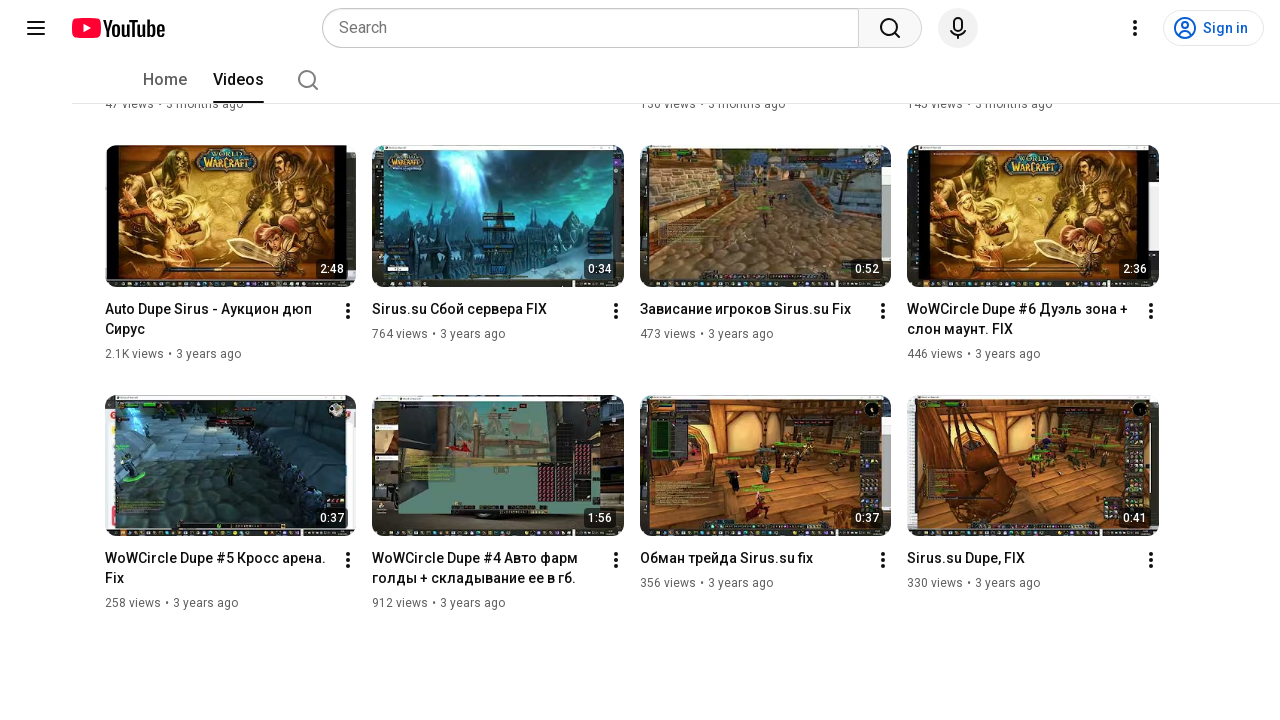

Waited 500ms for lazy-loaded videos to render (iteration 12/12)
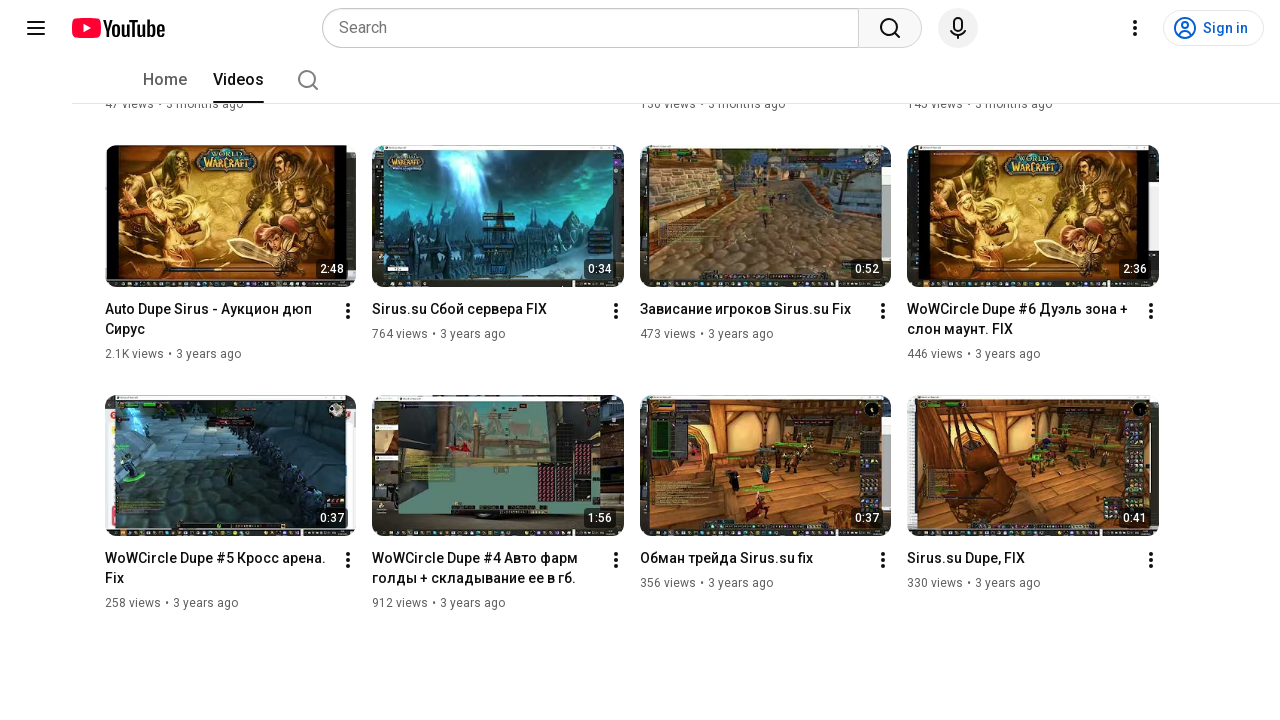

Confirmed video titles are present after all scrolling iterations
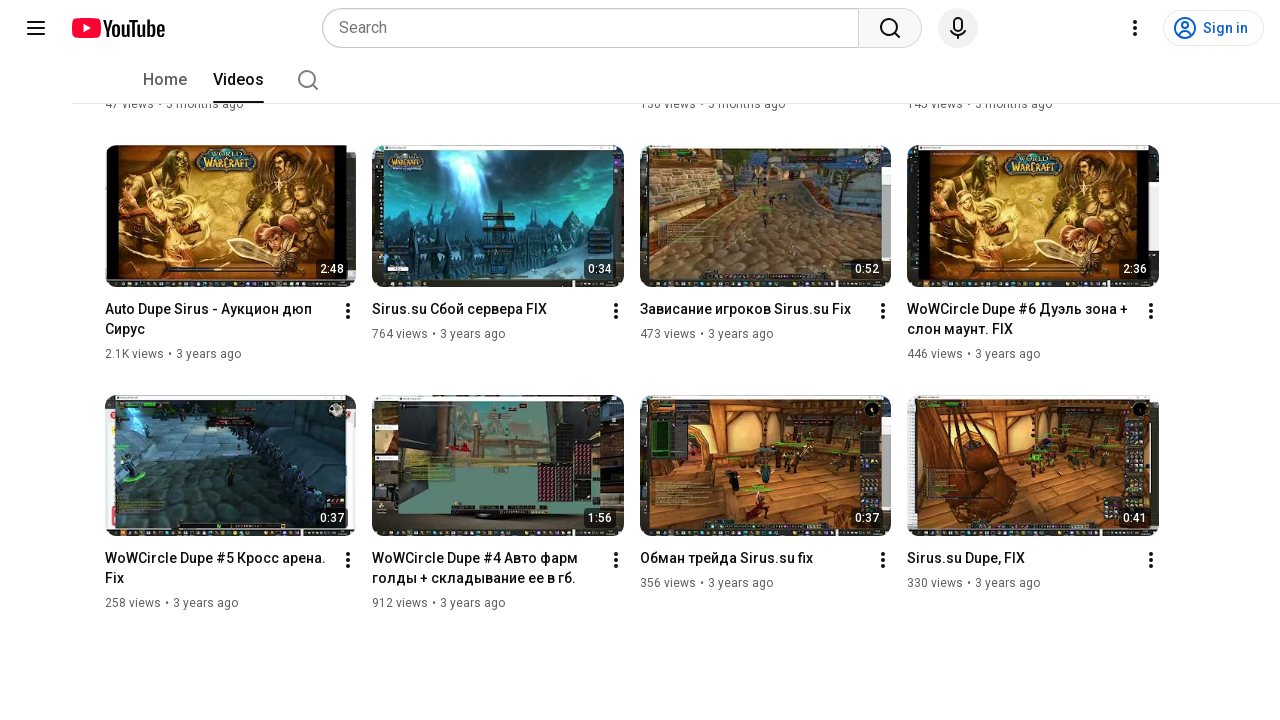

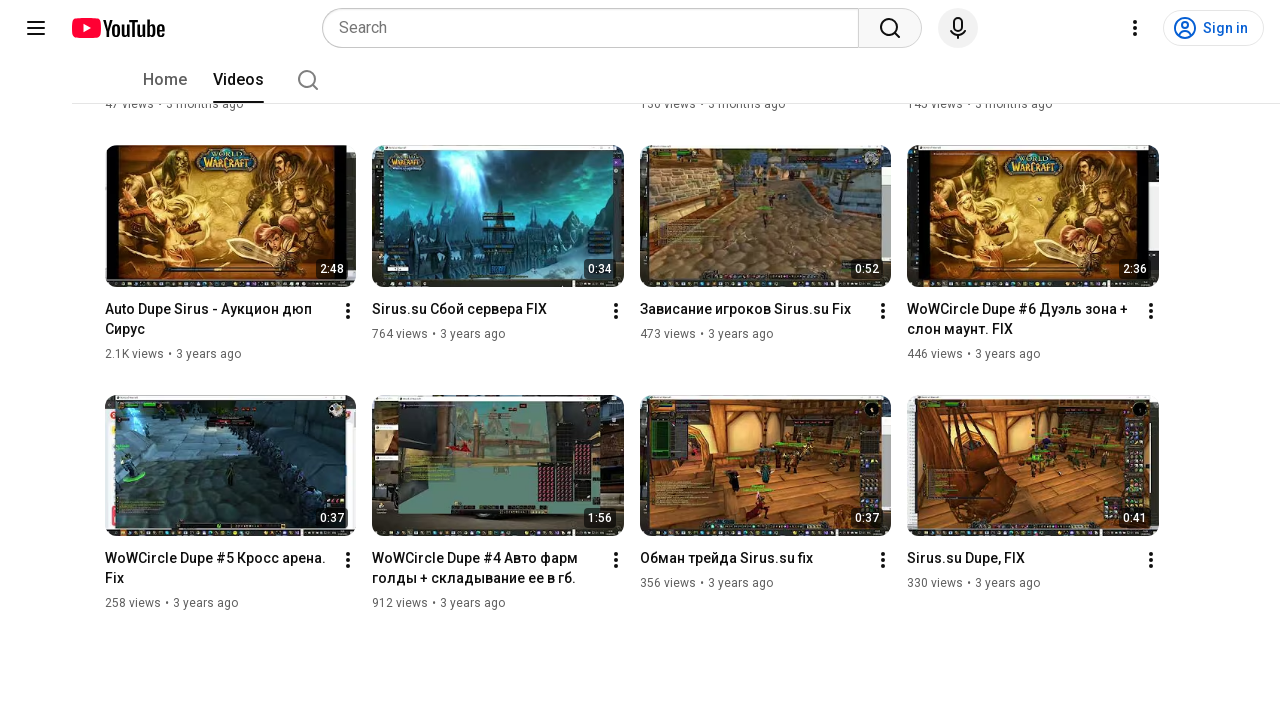